Solves a math captcha by calculating a logarithmic expression, filling the answer, selecting checkboxes, and submitting the form

Starting URL: https://suninjuly.github.io/math.html

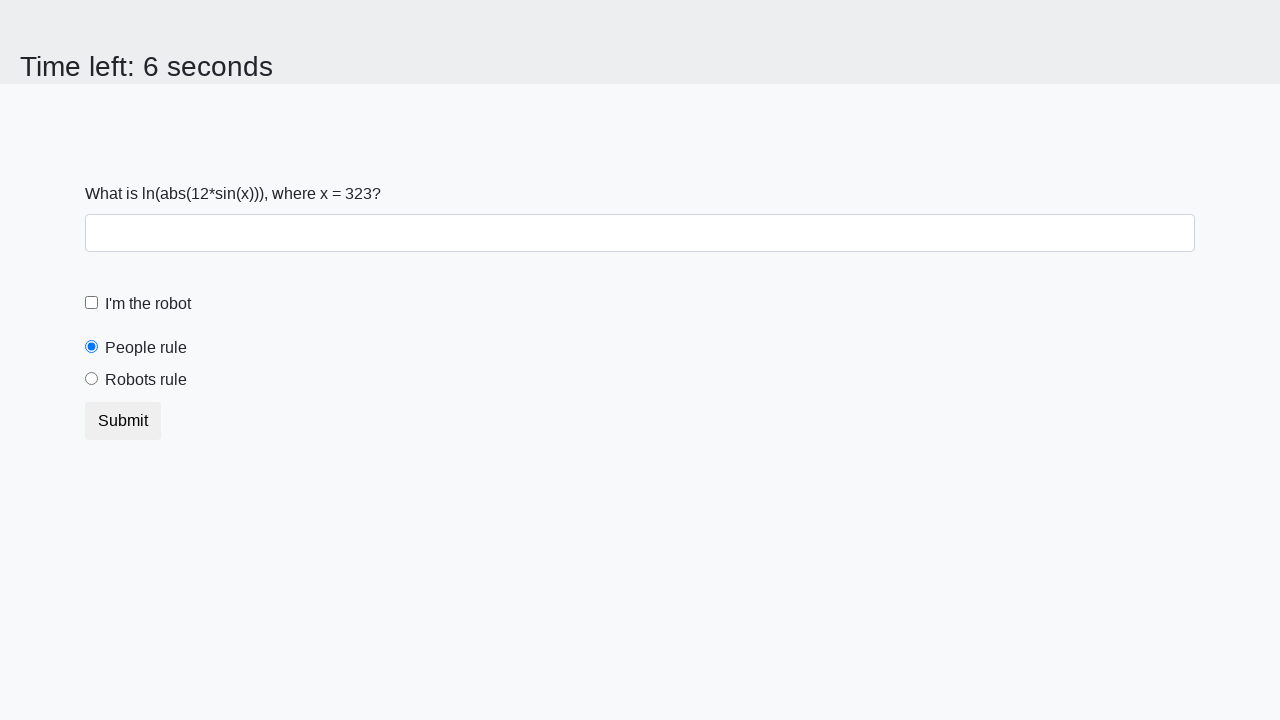

Retrieved the value from #input_value for math calculation
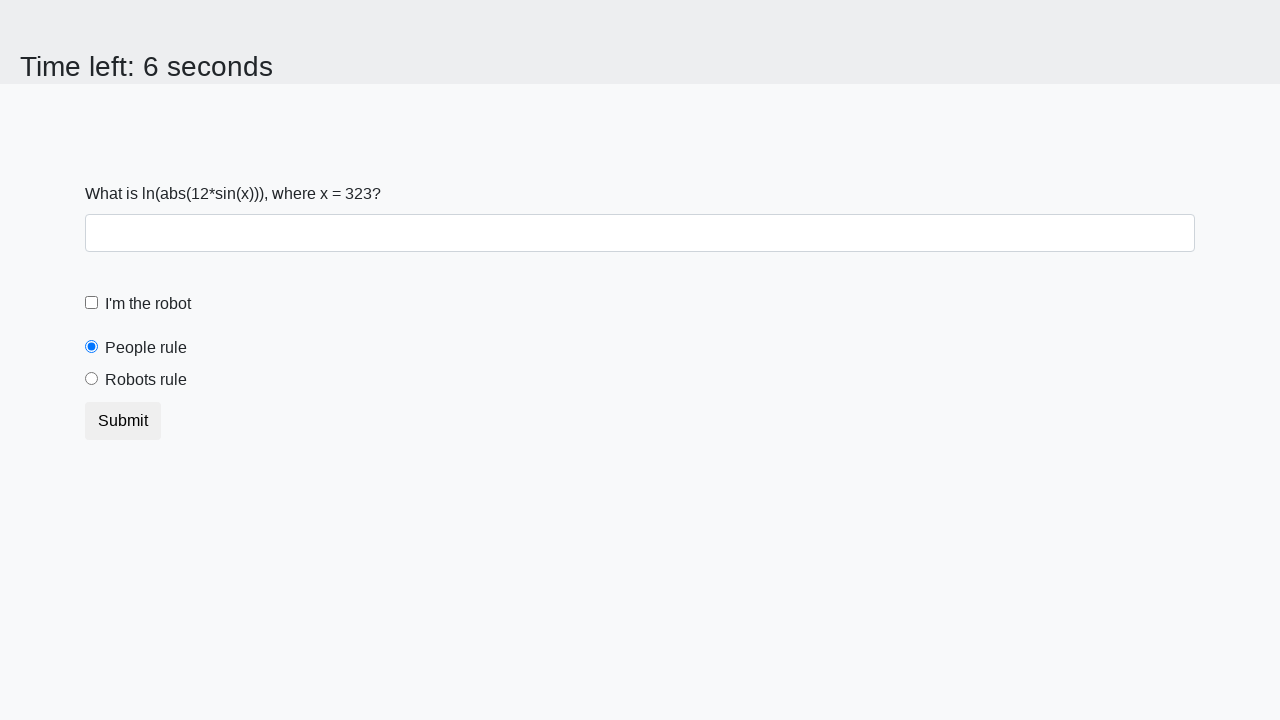

Calculated logarithmic expression: log(|12 * sin(x)|)
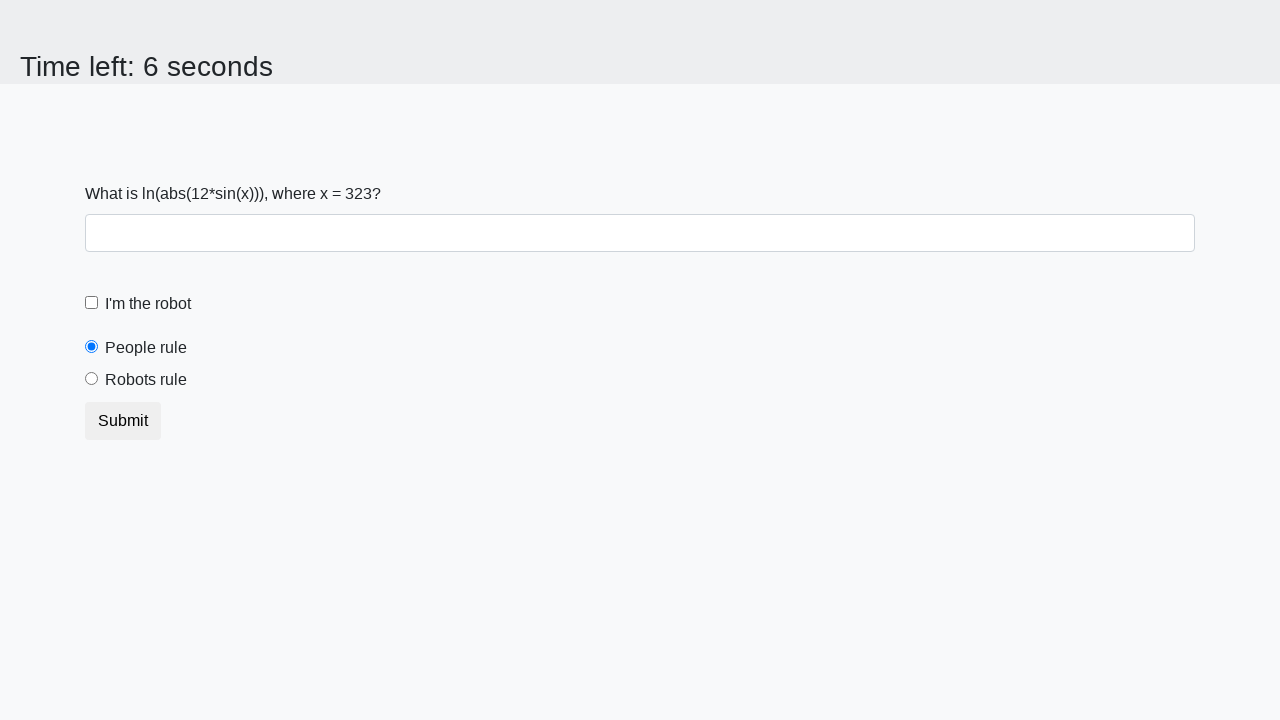

Filled answer field with calculated result on #answer
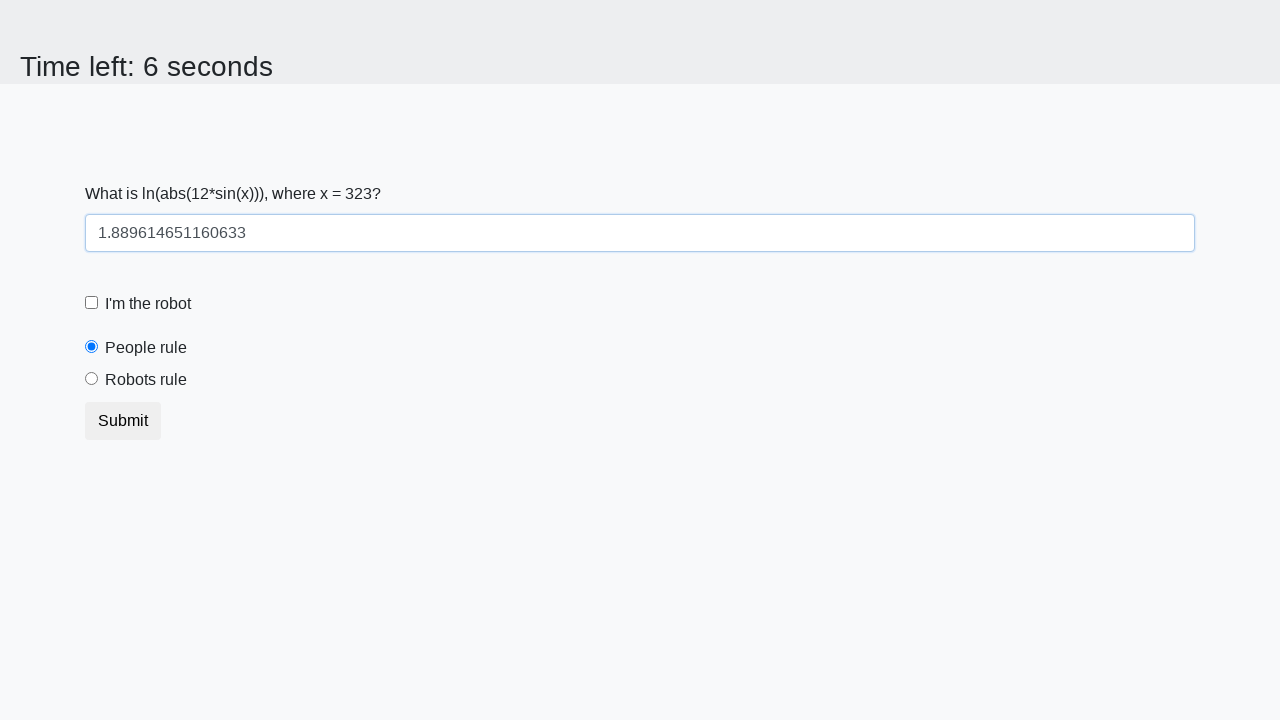

Clicked robot checkbox at (92, 303) on #robotCheckbox
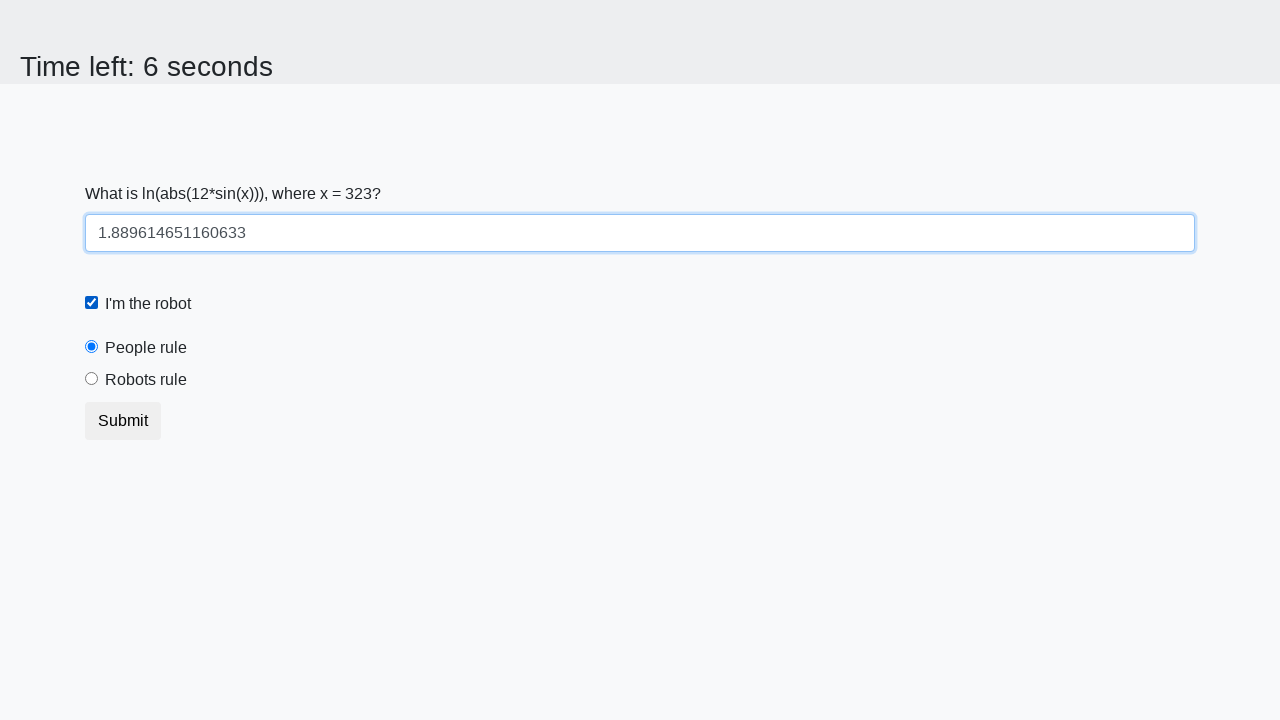

Selected robots rule radio button at (92, 379) on #robotsRule
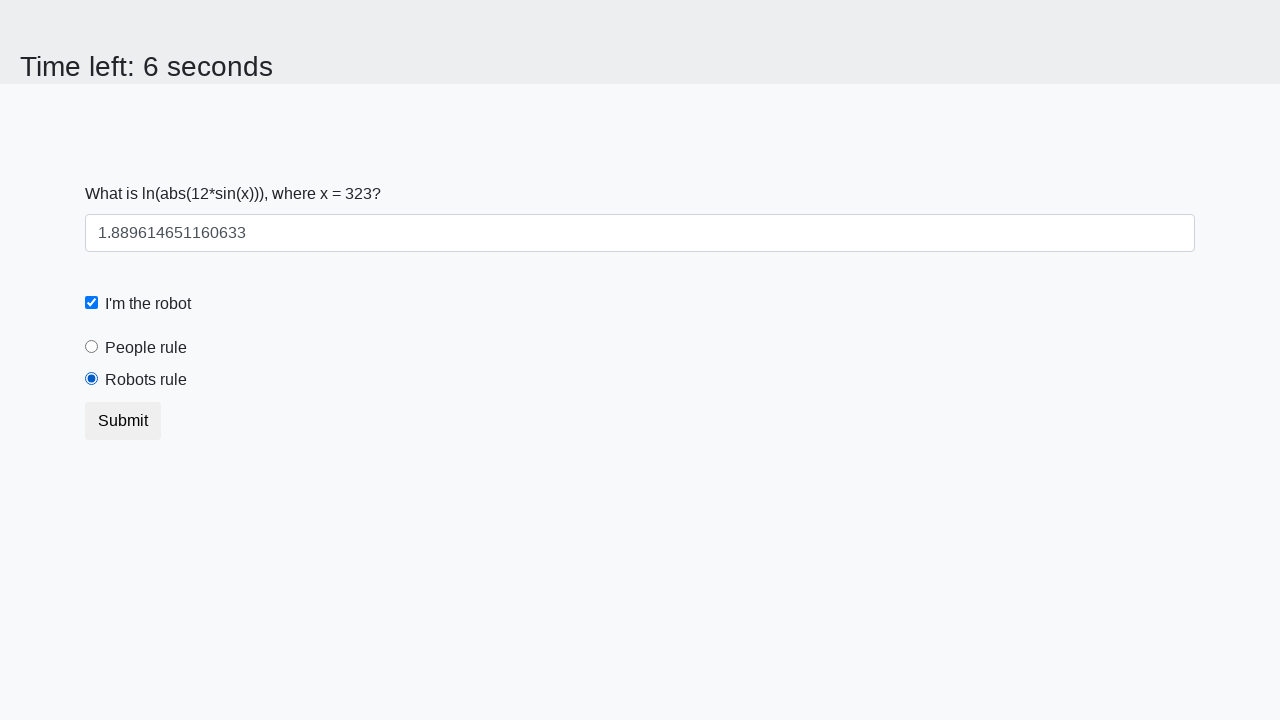

Submitted the form by clicking submit button at (123, 421) on button.btn
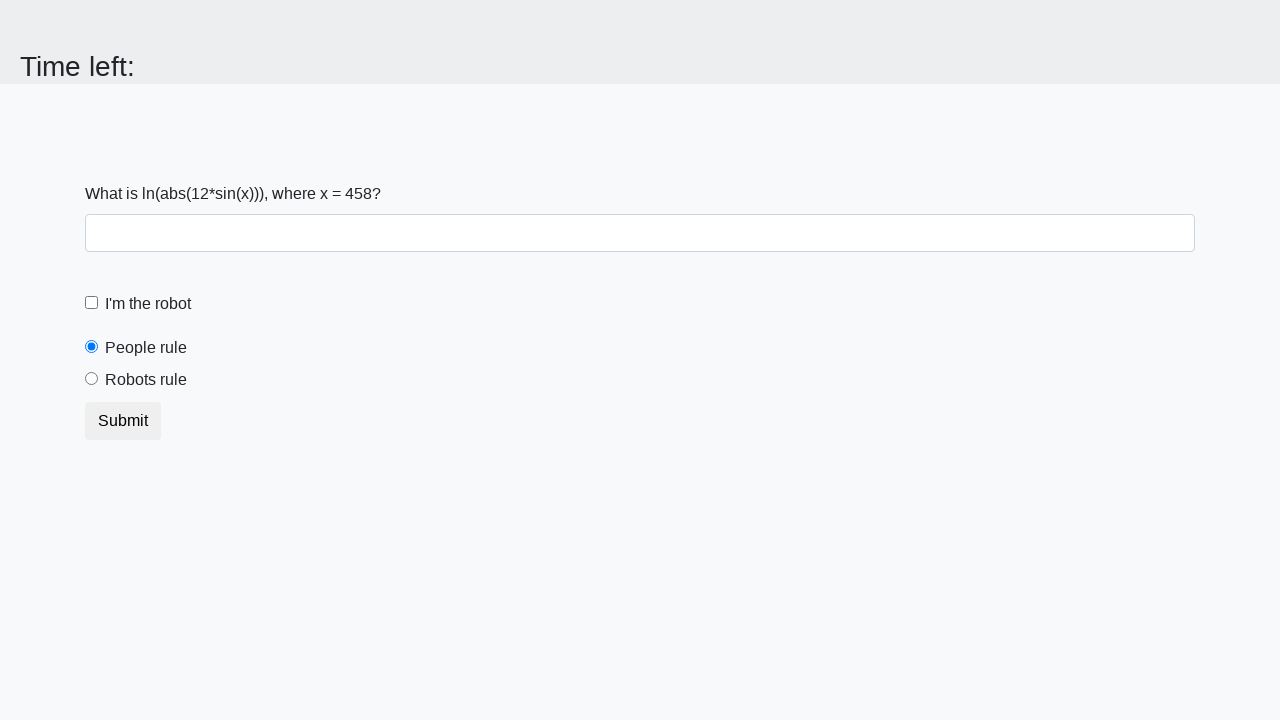

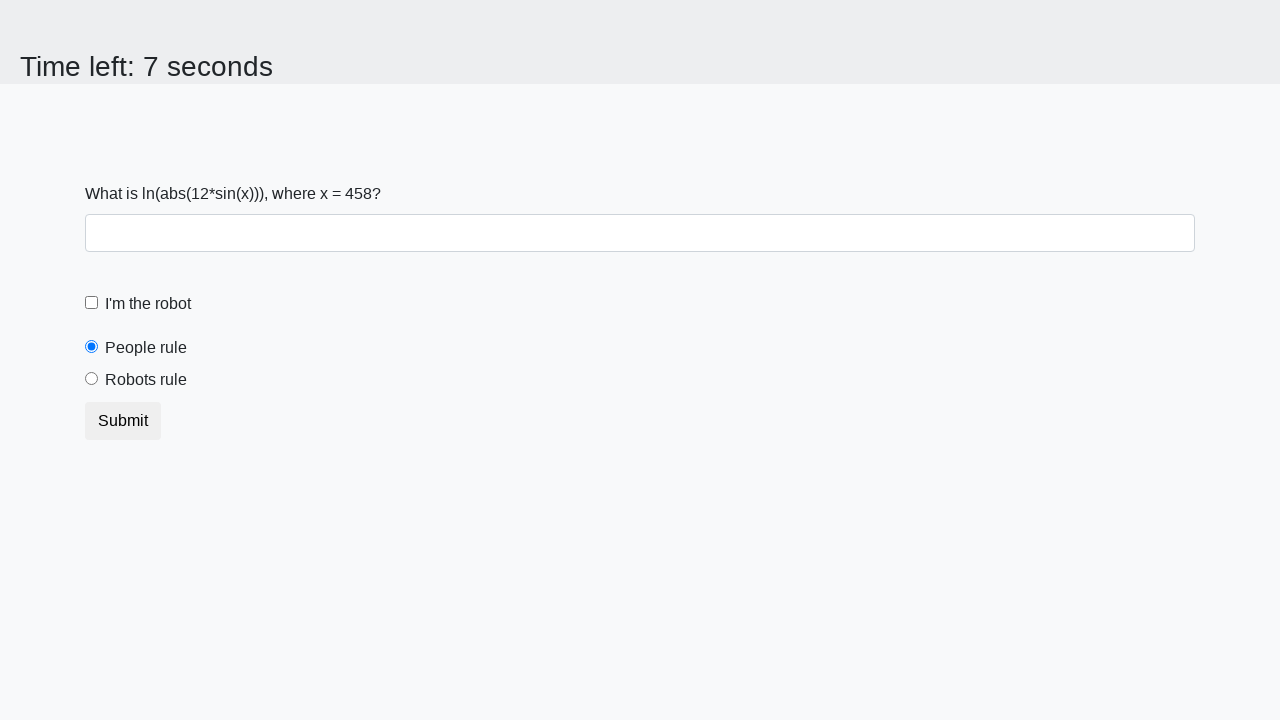